Tests a form by filling in the first two input fields with form-control class - enters a first name and last name value

Starting URL: https://formy-project.herokuapp.com/form

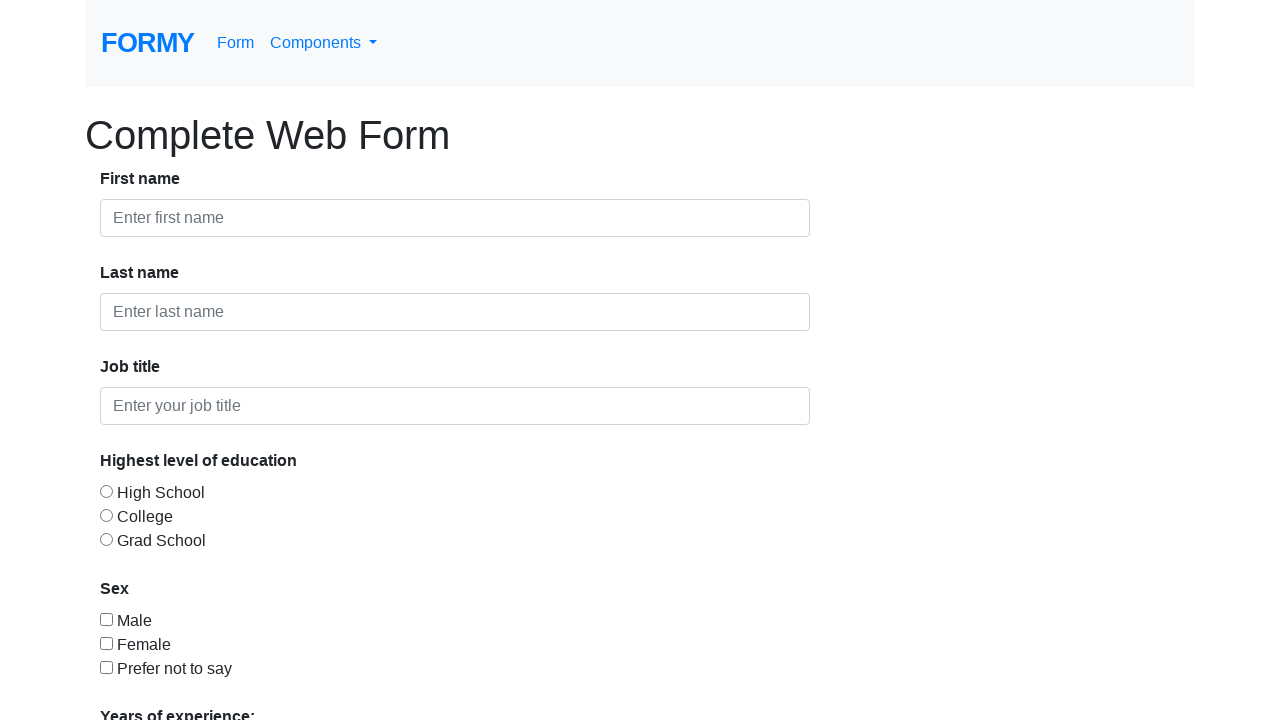

Filled first name field with 'Matei' on .form-control >> nth=0
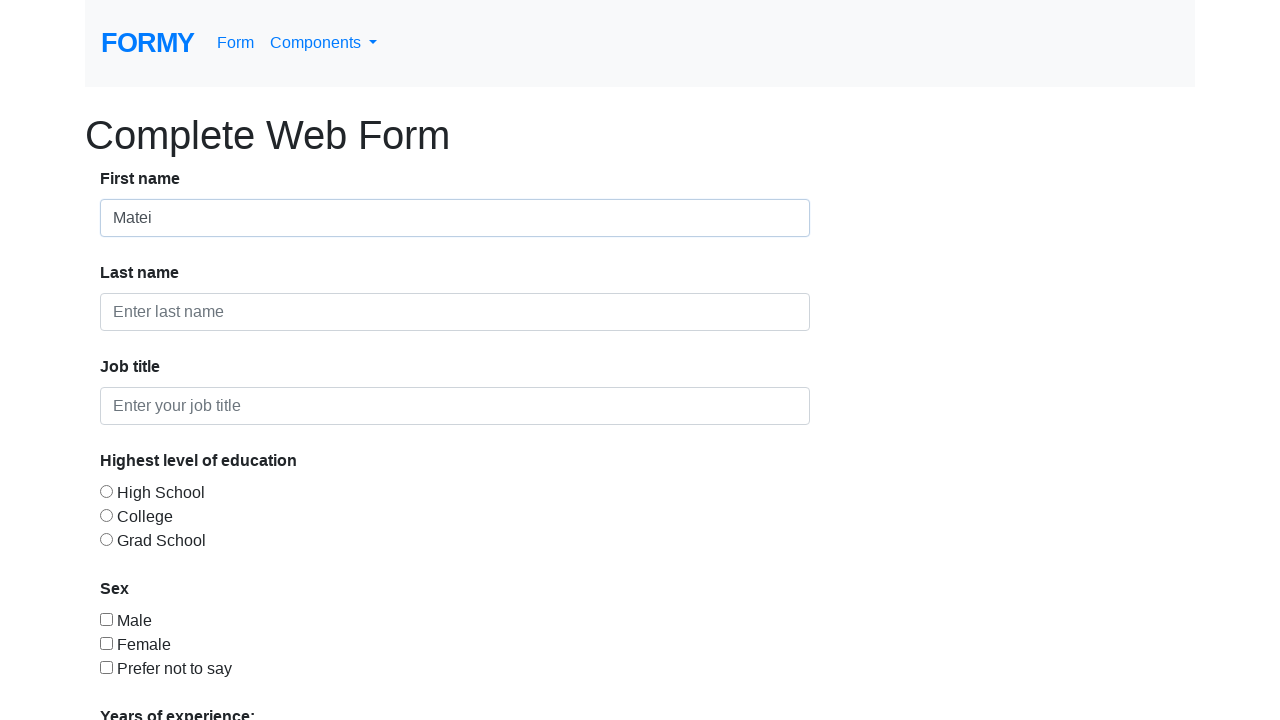

Filled last name field with 'TEST ALADIN' on .form-control >> nth=1
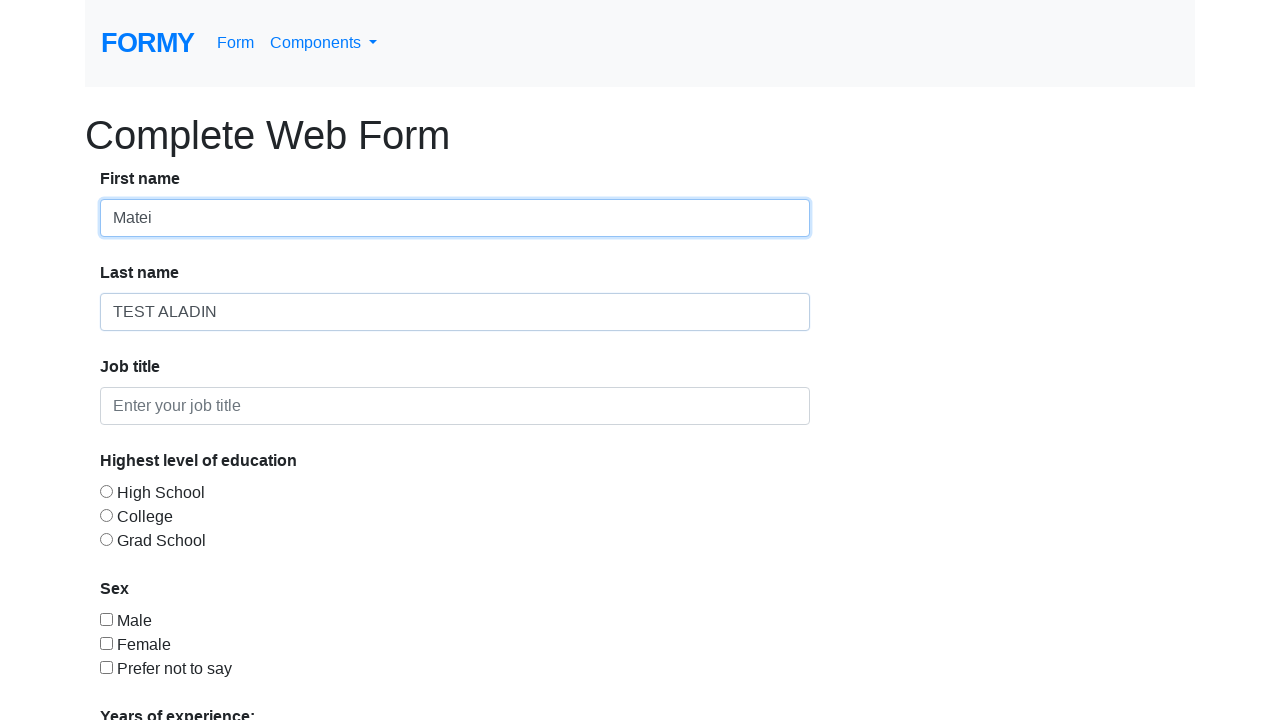

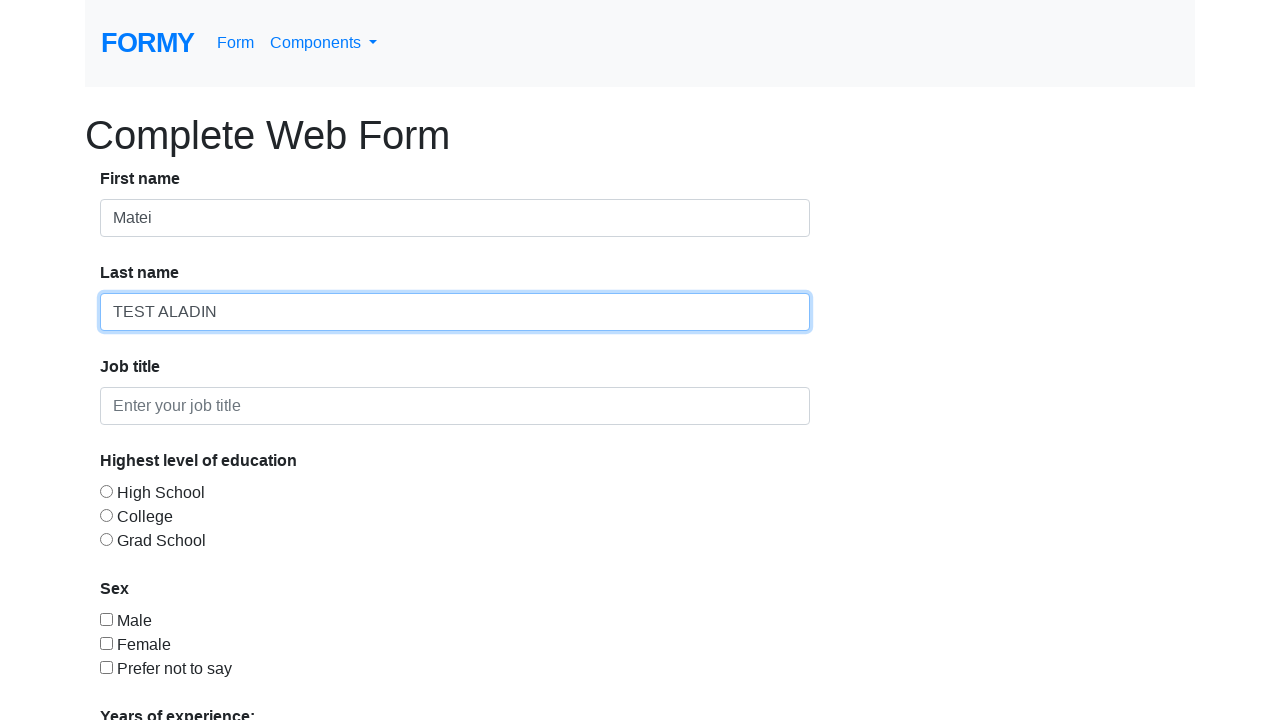